Tests window handling by clicking a link that opens a new window and switching to it

Starting URL: http://the-internet.herokuapp.com/windows

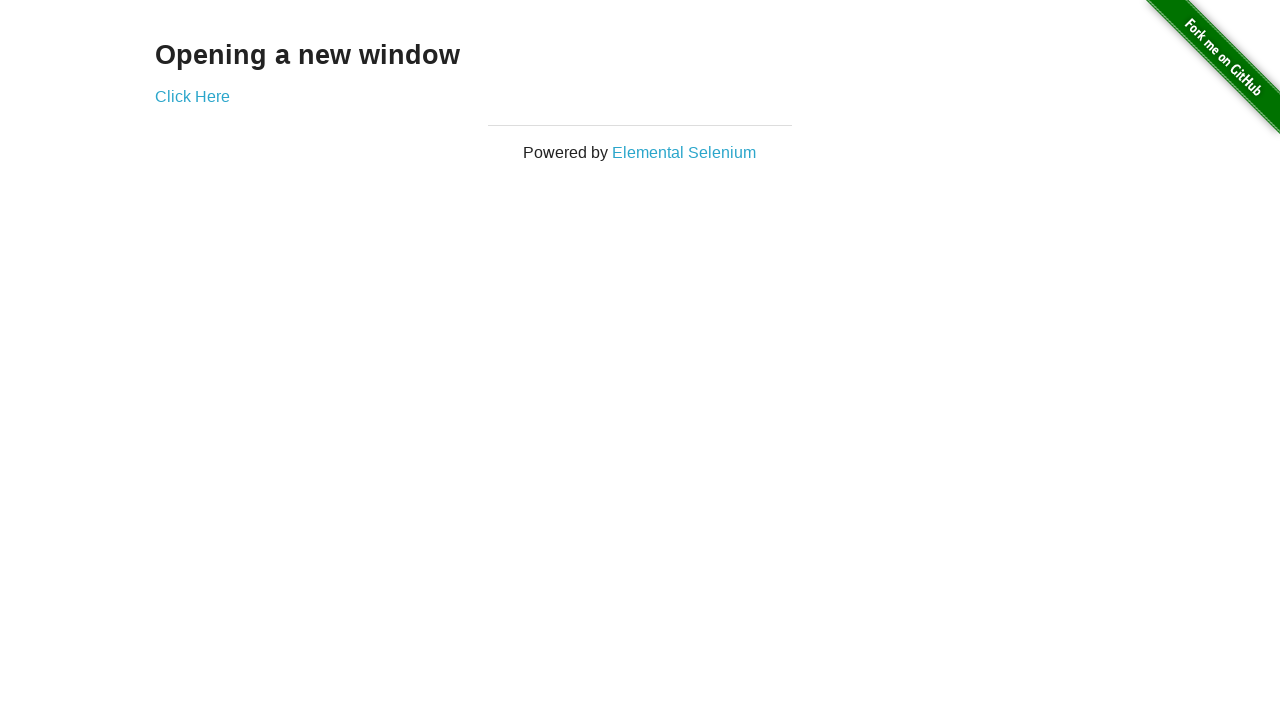

Clicked 'Click Here' link to open new window at (192, 96) on text=Click Here
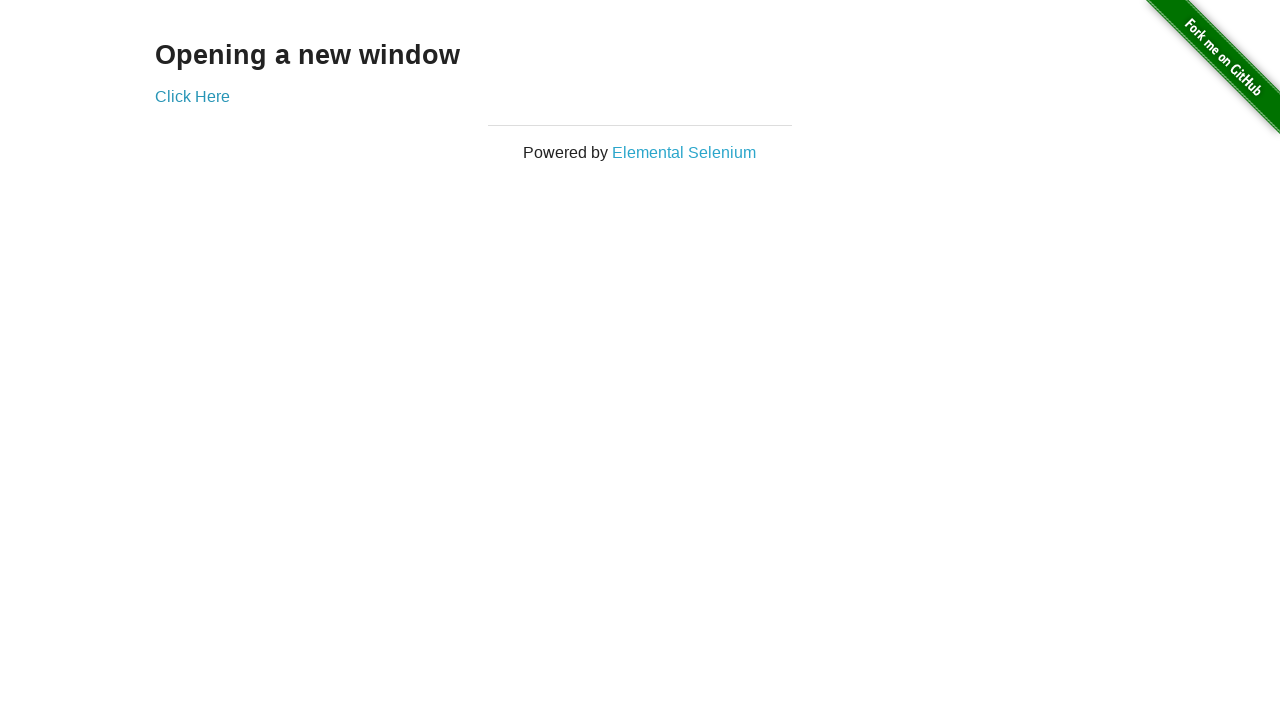

New window opened and captured
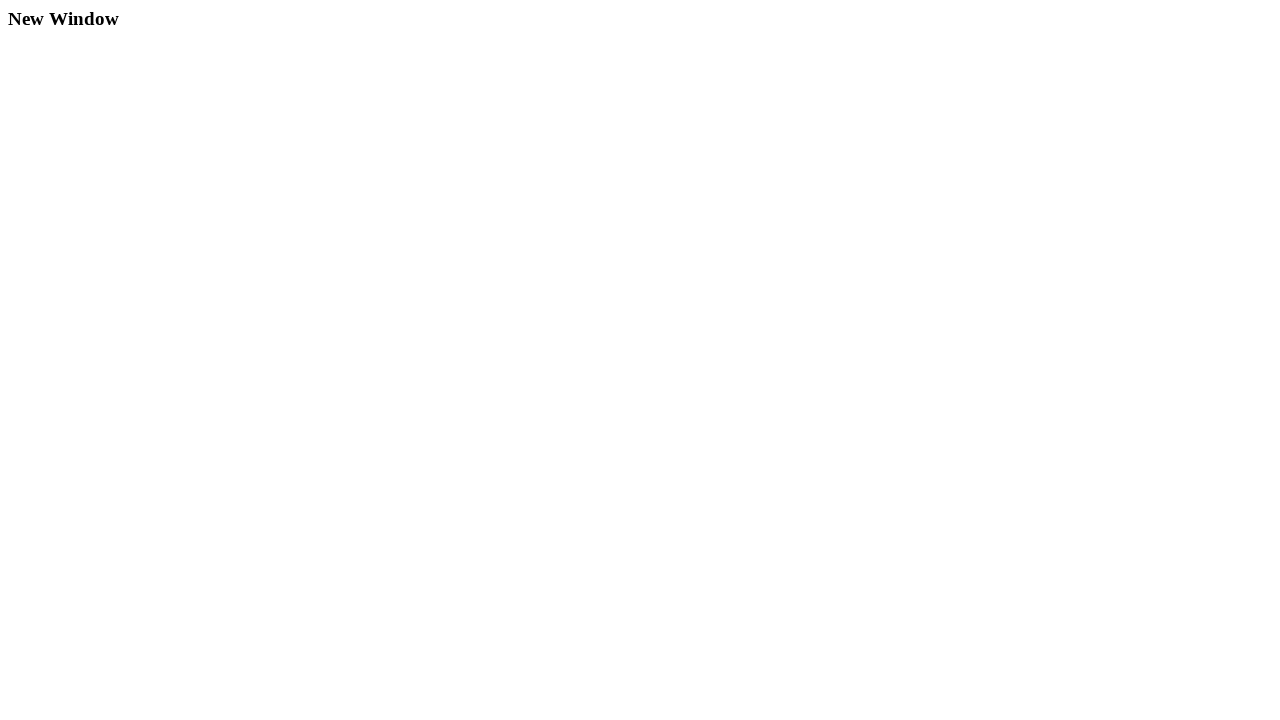

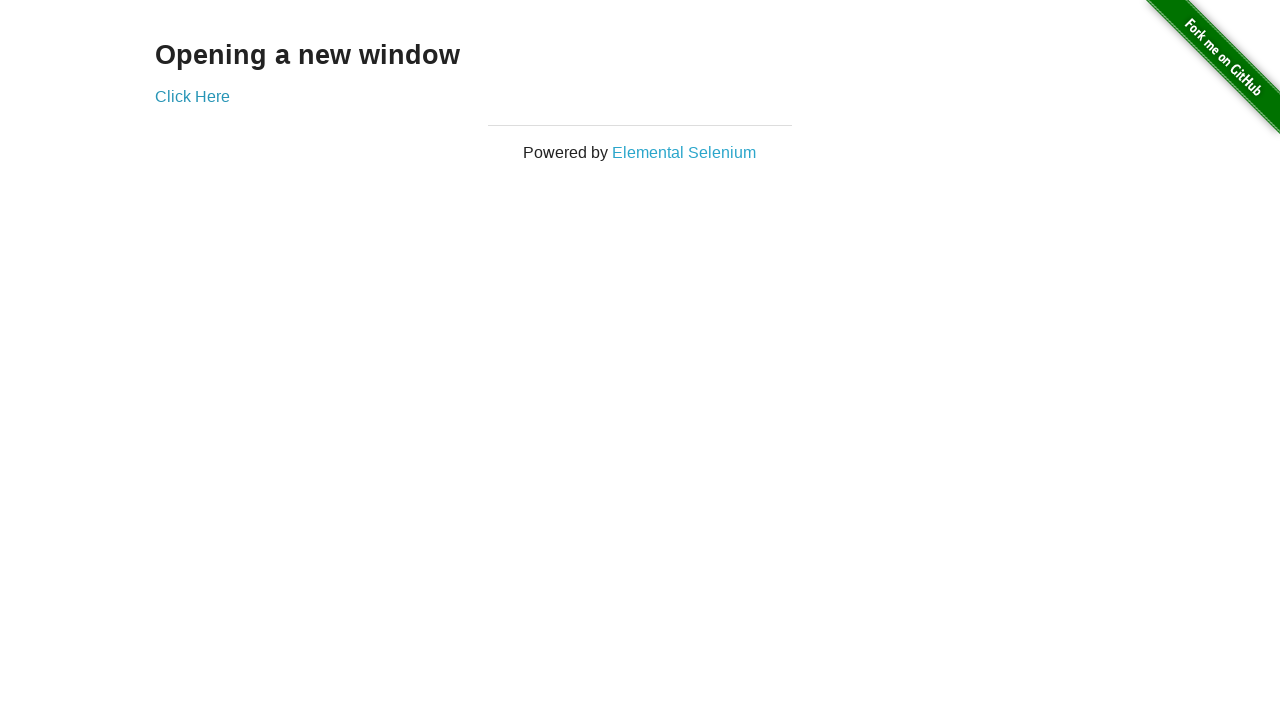